Tests drag and drop functionality by dragging column A to column B and vice versa

Starting URL: https://the-internet.herokuapp.com/

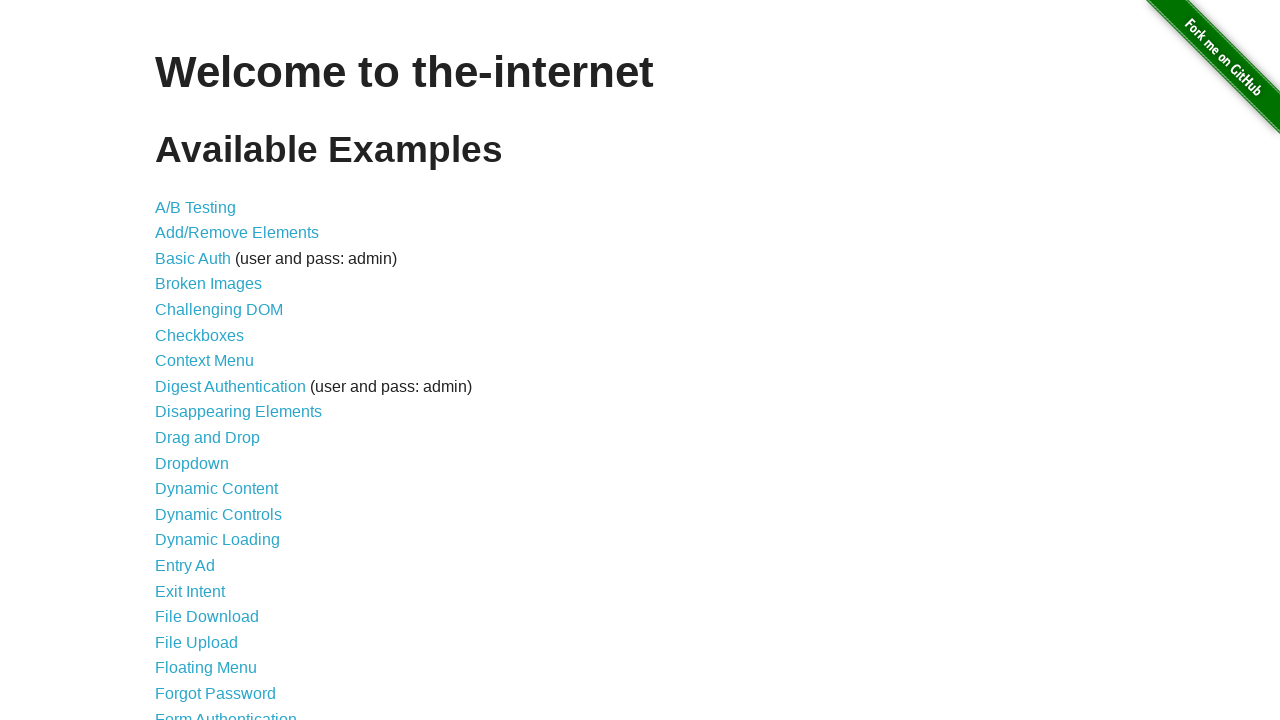

Clicked on Drag and Drop link at (208, 438) on xpath=//*[contains(text(), 'Drag and Drop')]
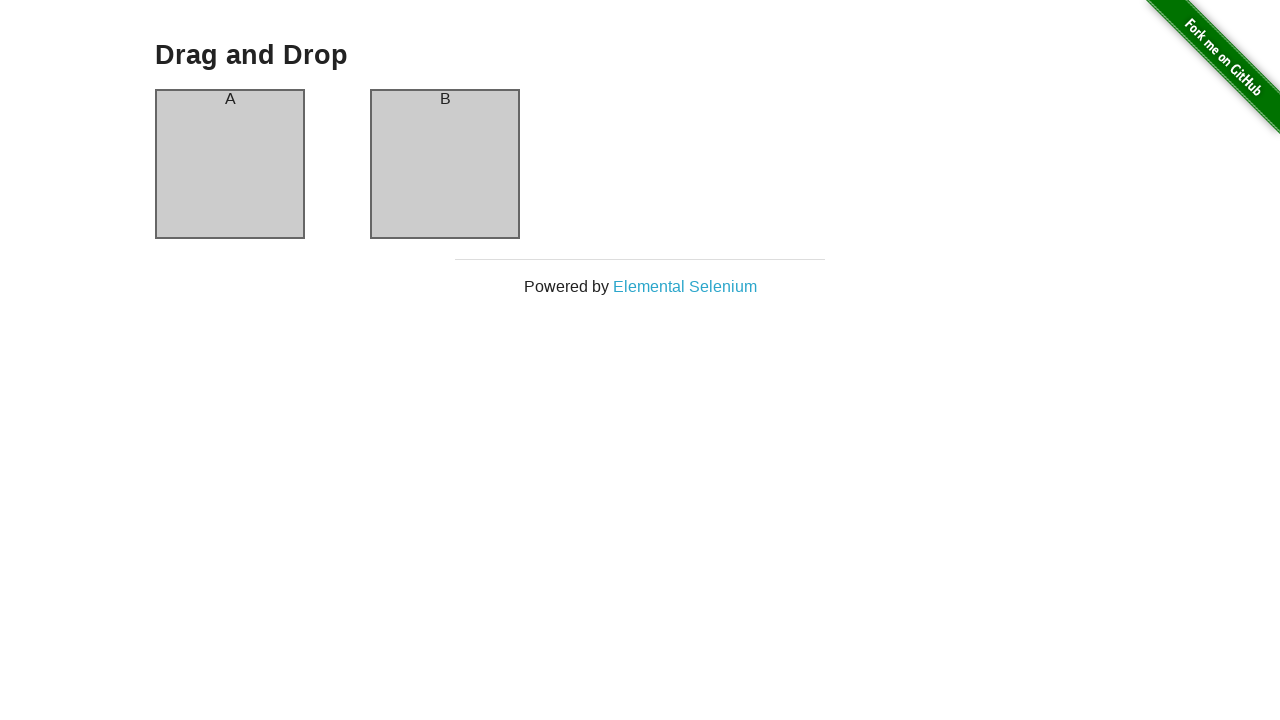

Columns loaded successfully
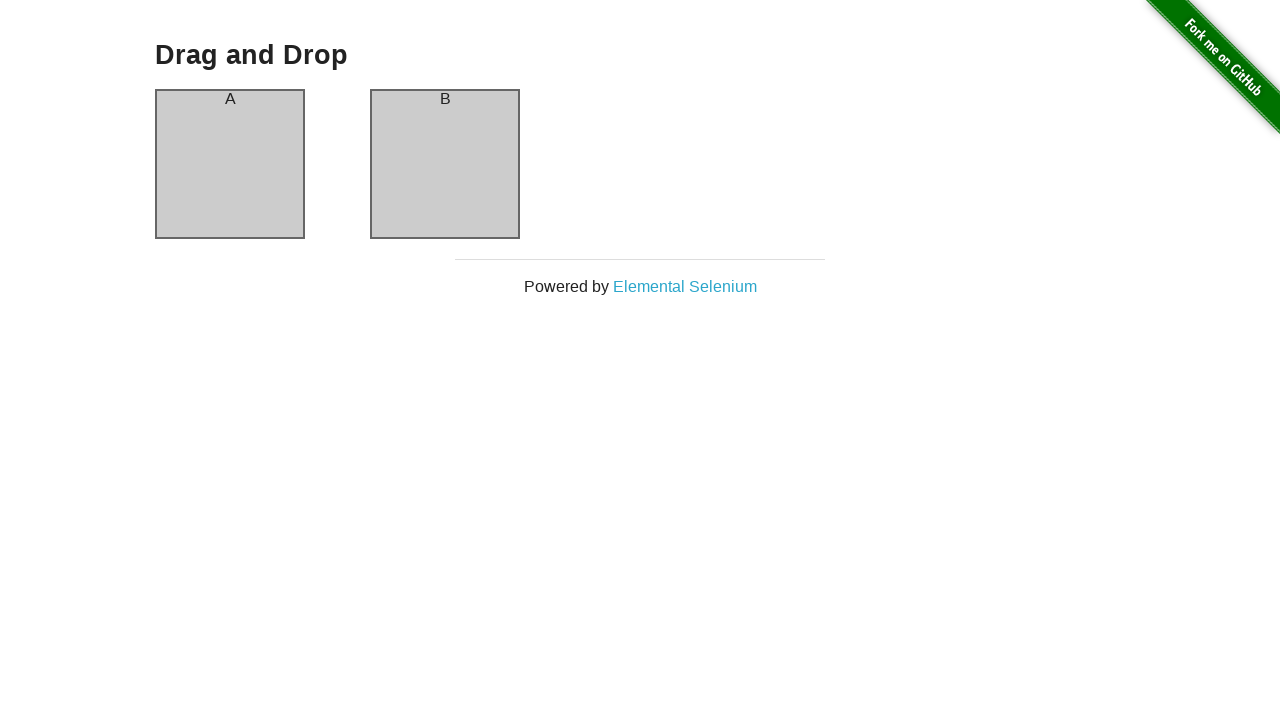

Dragged column A to column B at (445, 164)
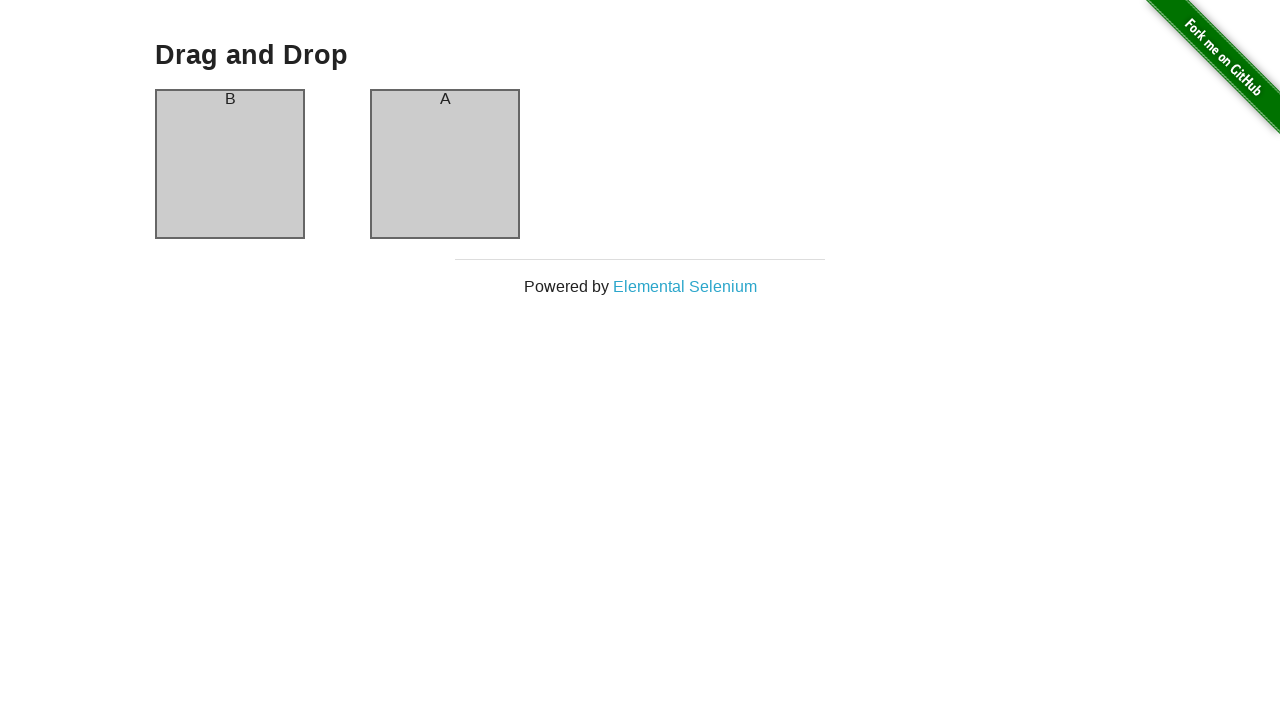

Dragged column A to column B again to swap back at (445, 164)
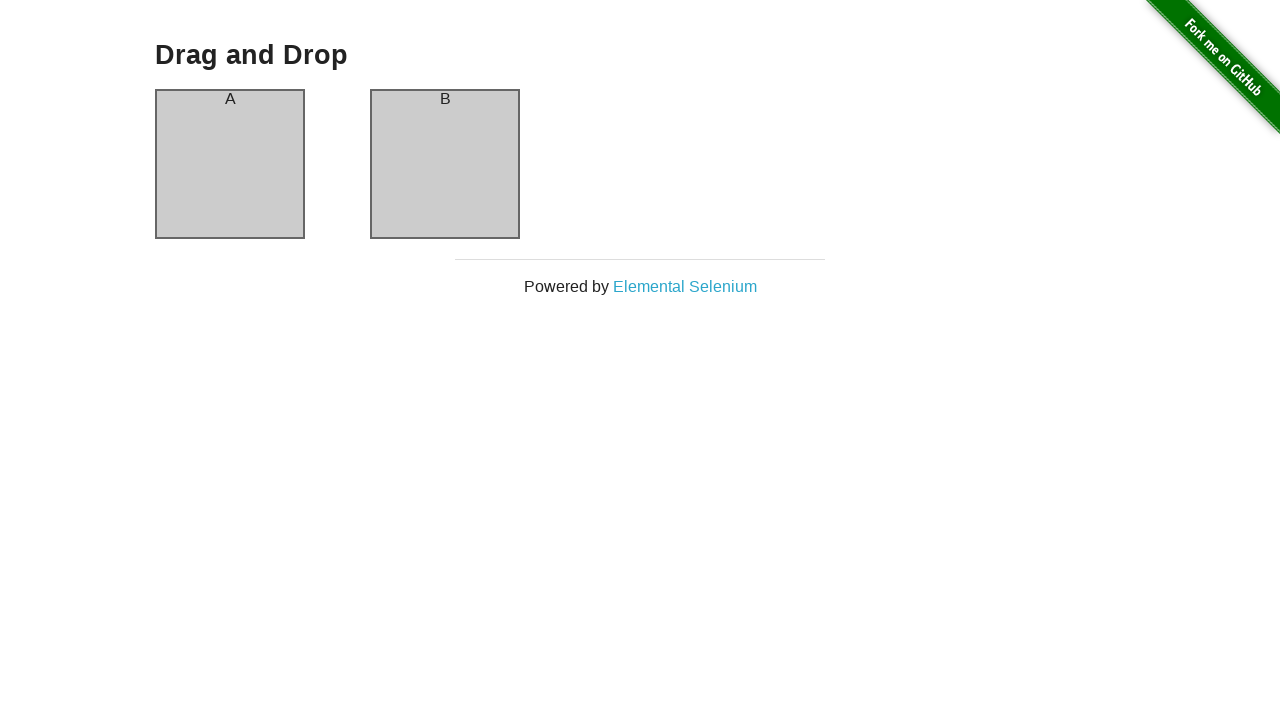

Navigated back to main page
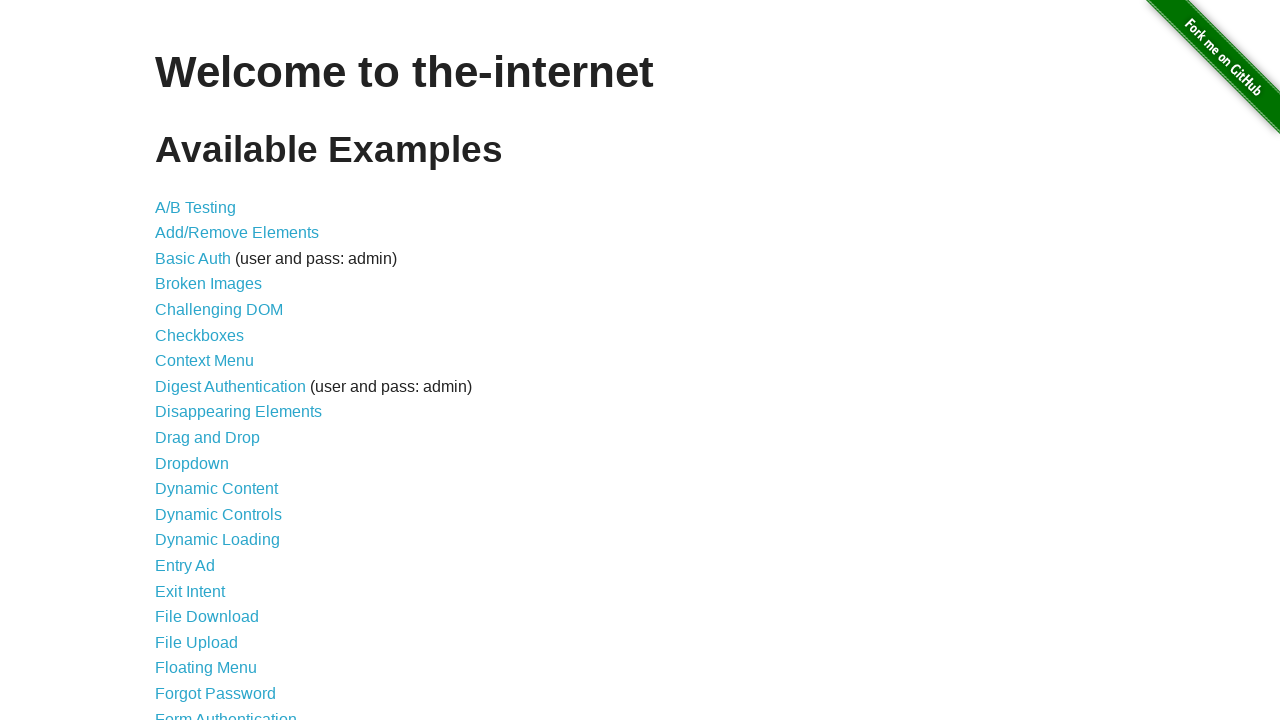

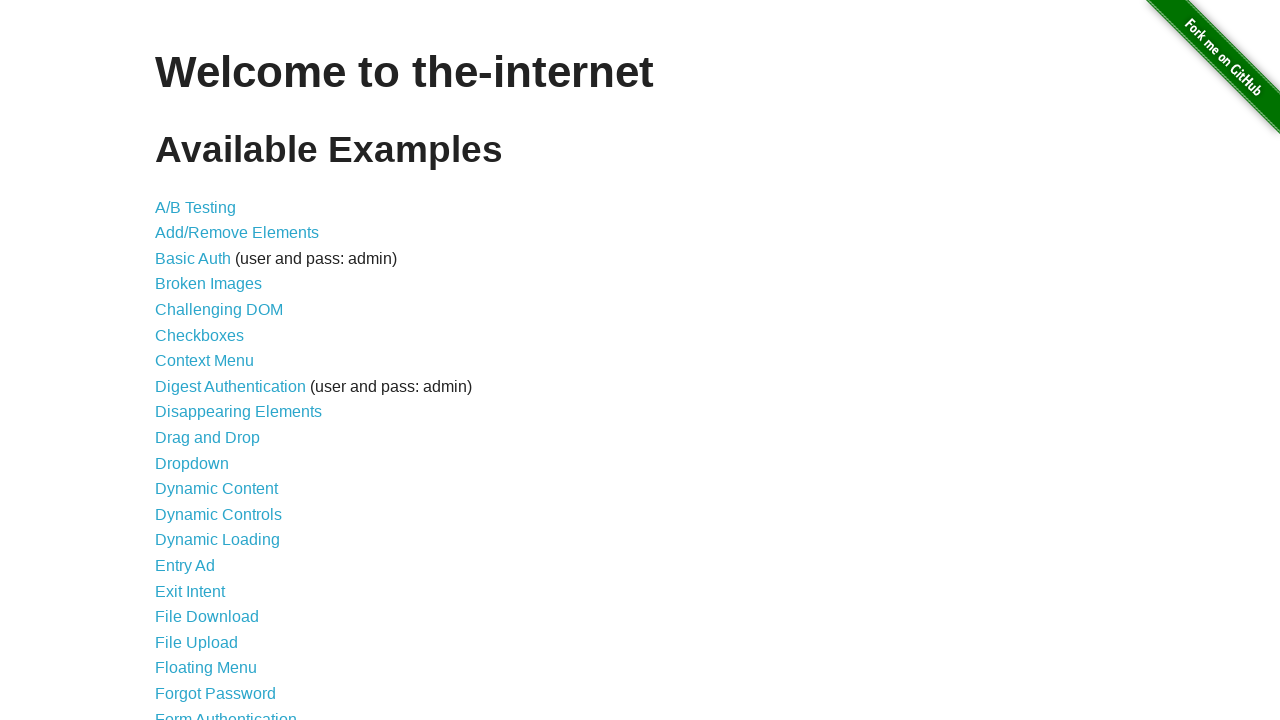